Navigates to Automation Exercise homepage to verify the page loads successfully

Starting URL: https://www.automationexercise.com/

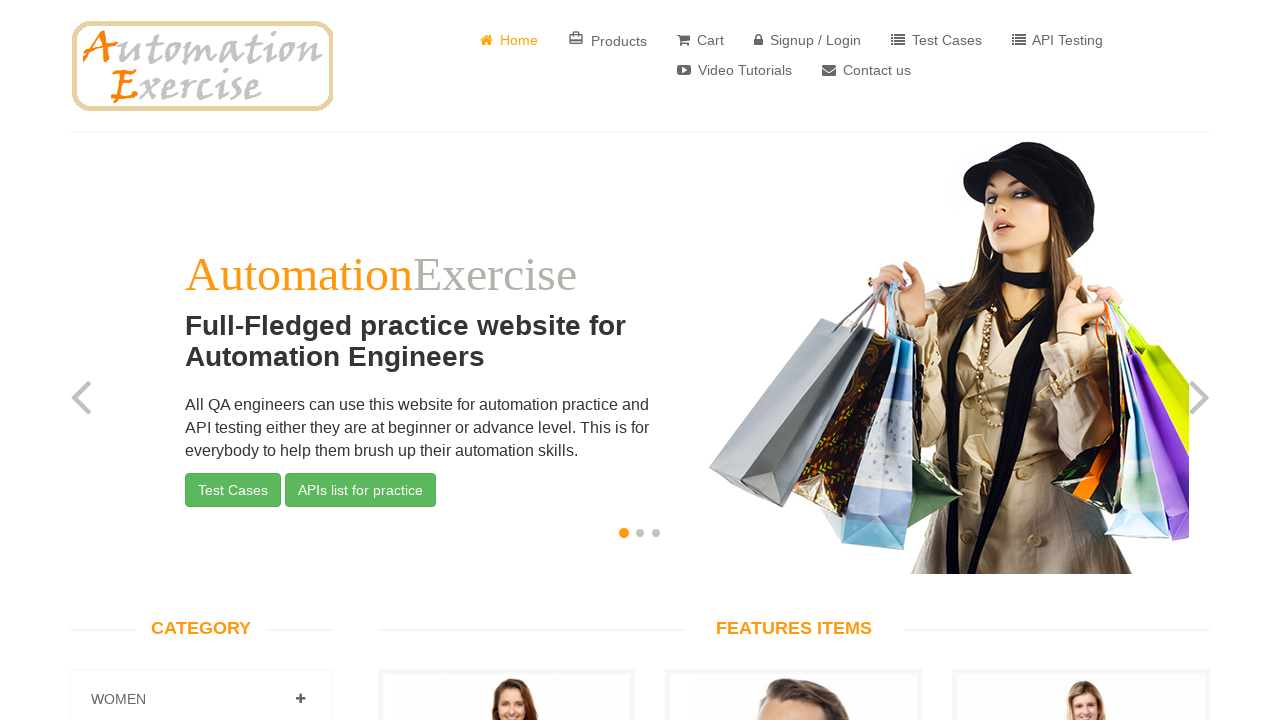

Waited for DOM content to load on Automation Exercise homepage
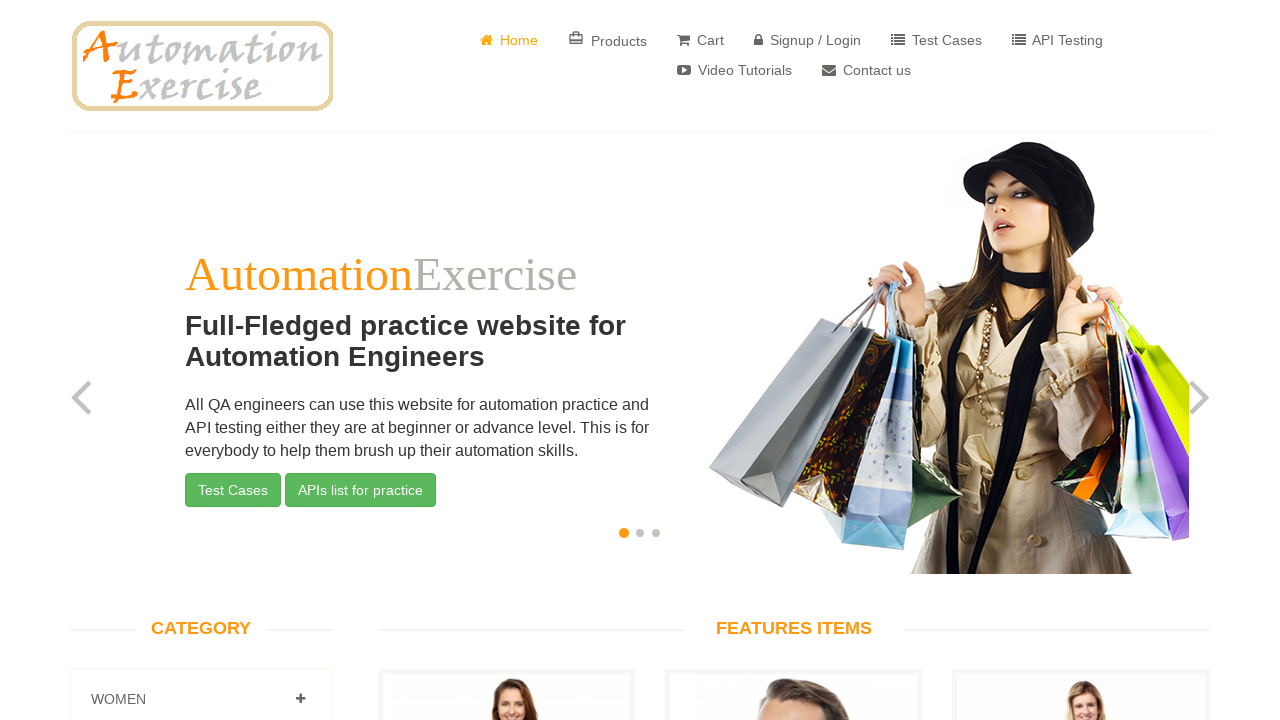

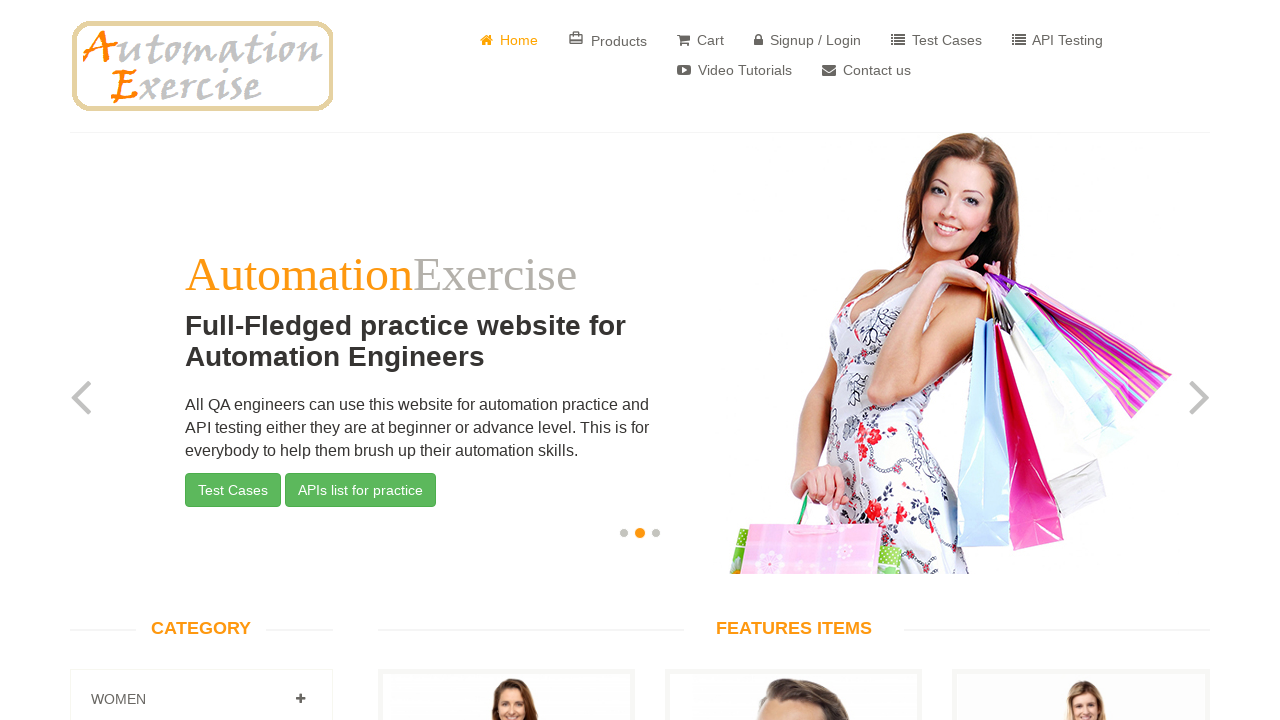